Tests alert with OK and Cancel buttons by triggering the alert and dismissing it

Starting URL: https://demo.automationtesting.in/Alerts.html

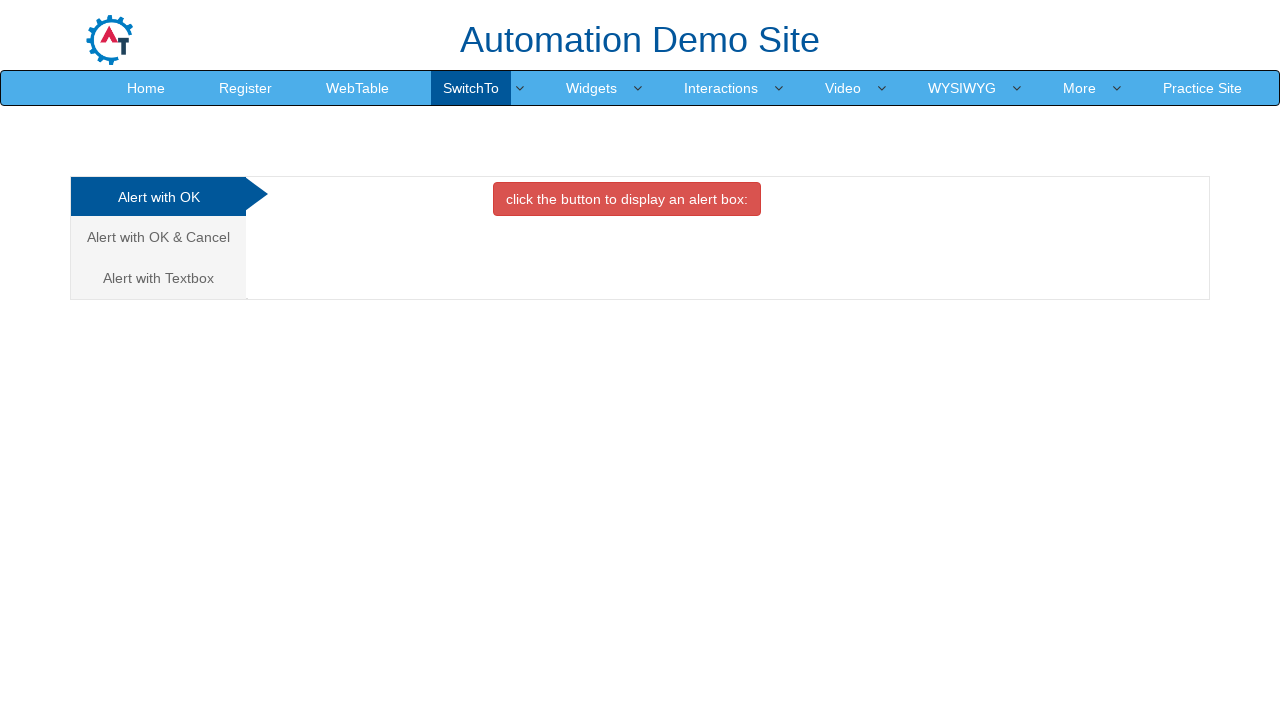

Navigated to Alerts demo page
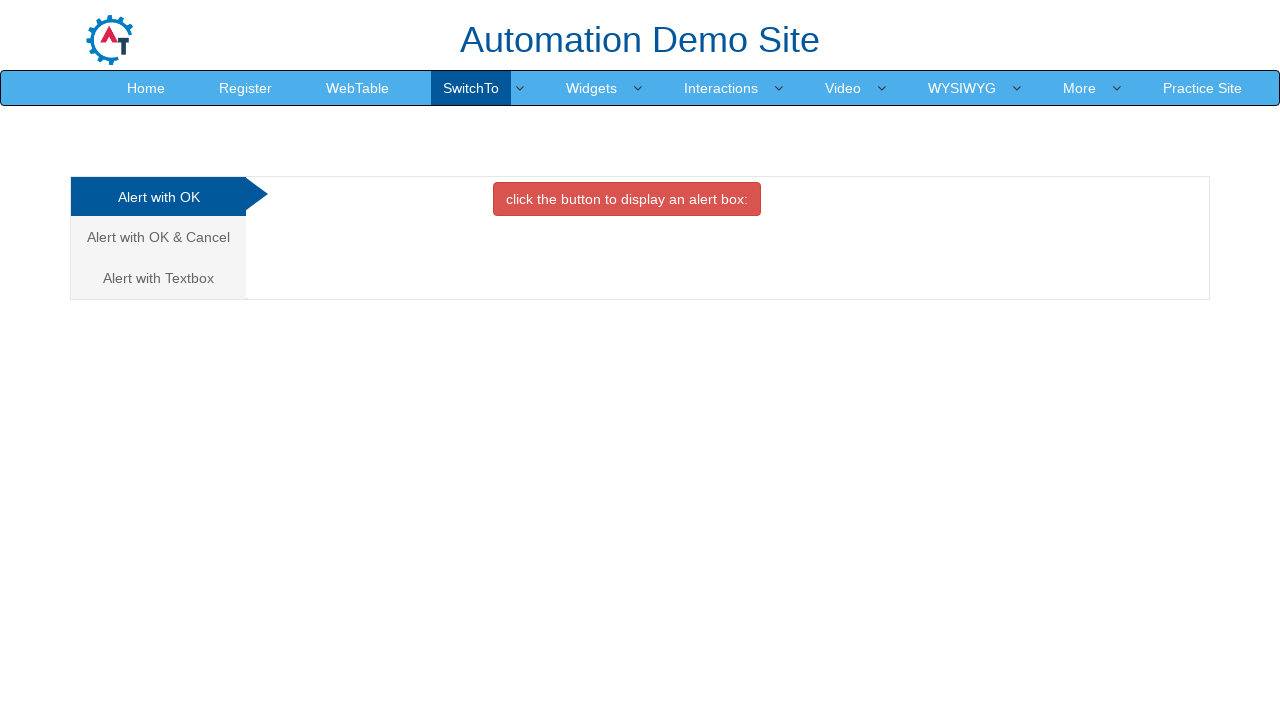

Clicked on 'Alert with OK & Cancel' tab at (158, 237) on xpath=//a[contains(text(),'Alert with OK & Cancel')]
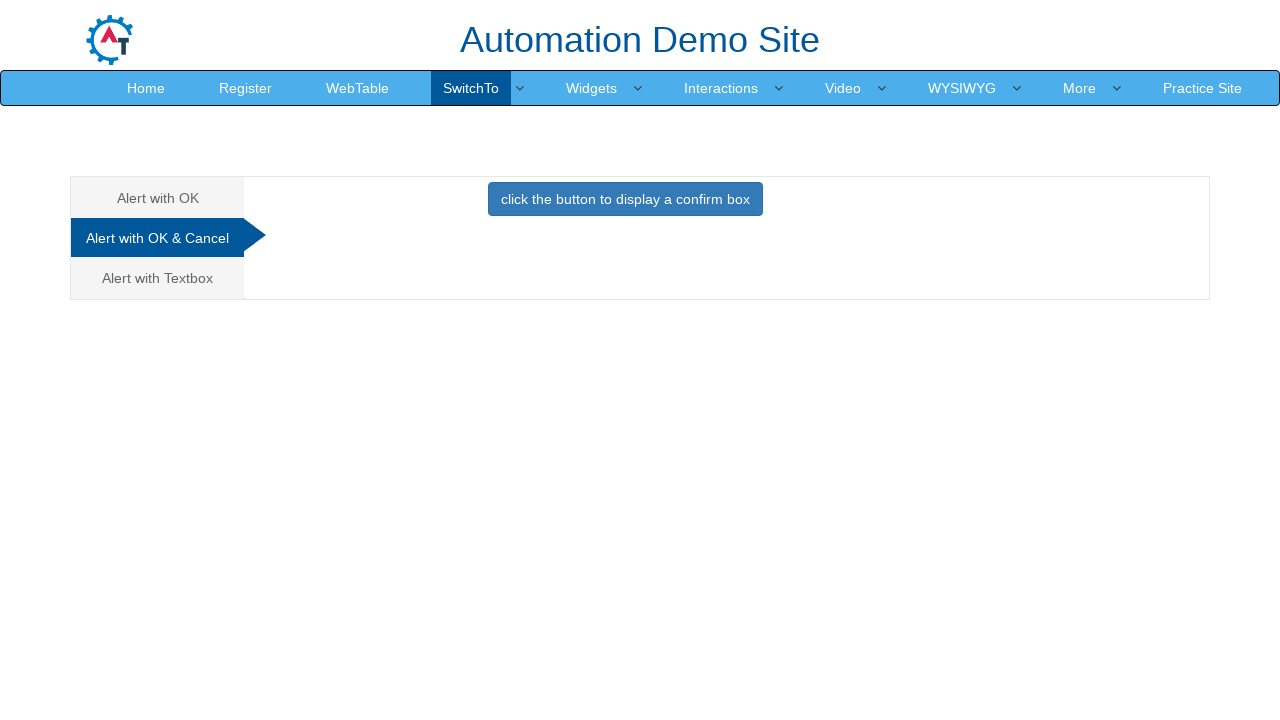

Clicked button to trigger alert at (625, 199) on xpath=//button[@class='btn btn-primary']
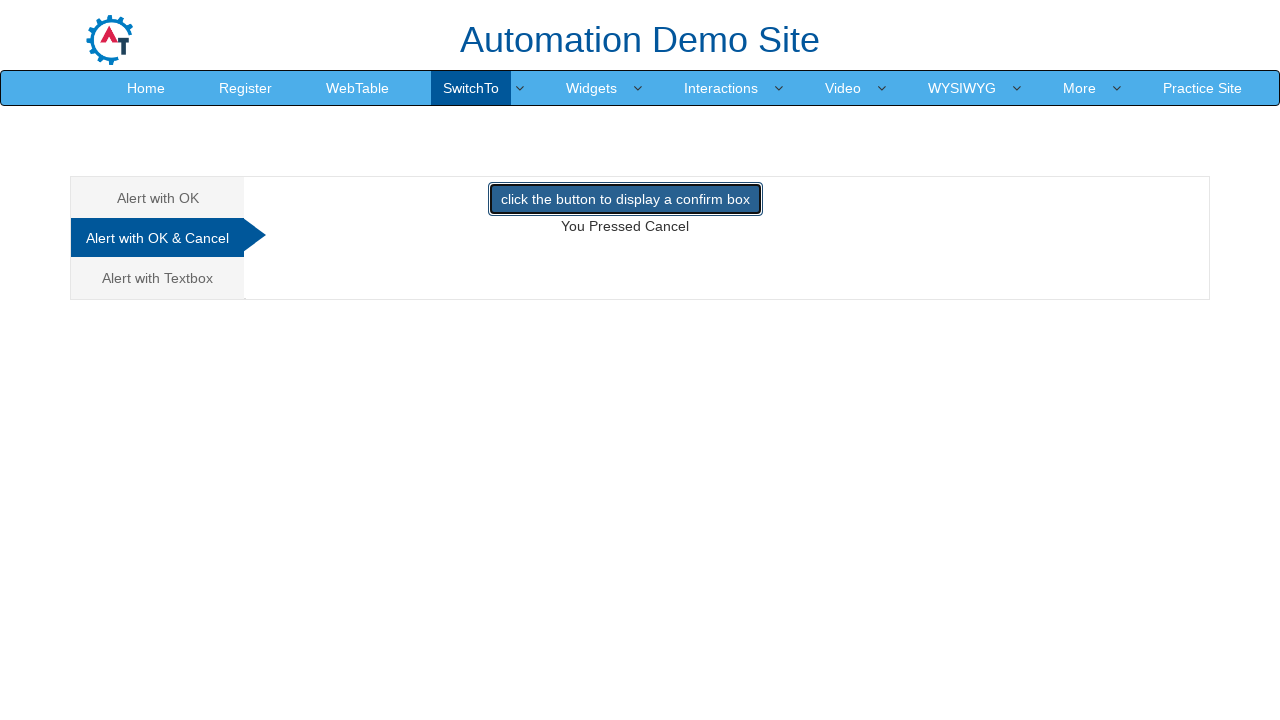

Set up dialog handler to dismiss alert
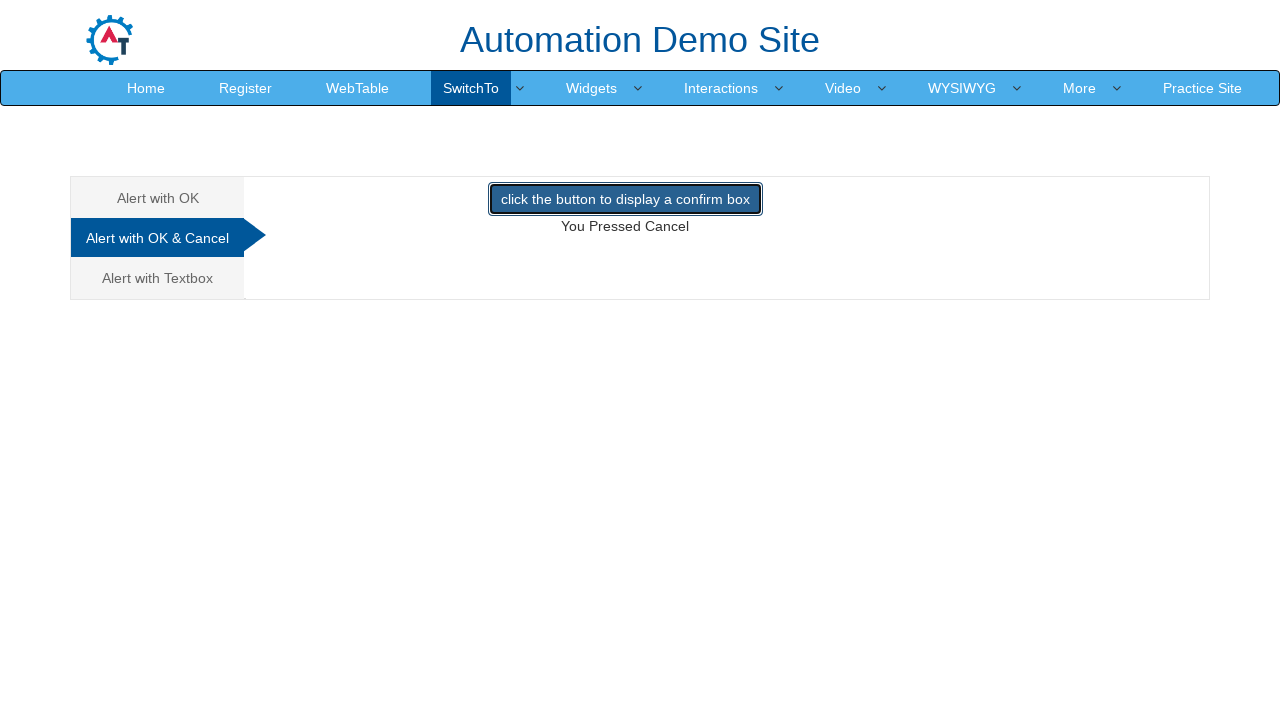

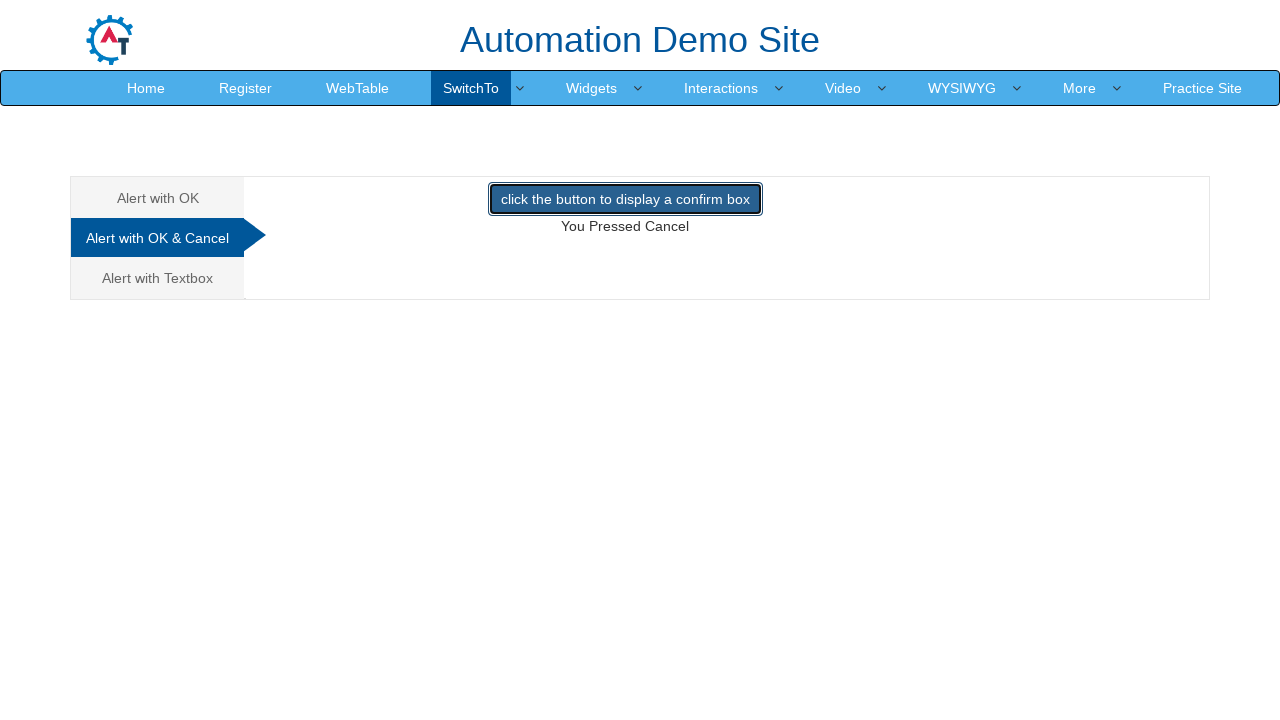